Tests scrolling functionality by navigating to a jewelry website and scrolling to the bottom of the page using JavaScript execution

Starting URL: https://www.bluestone.com

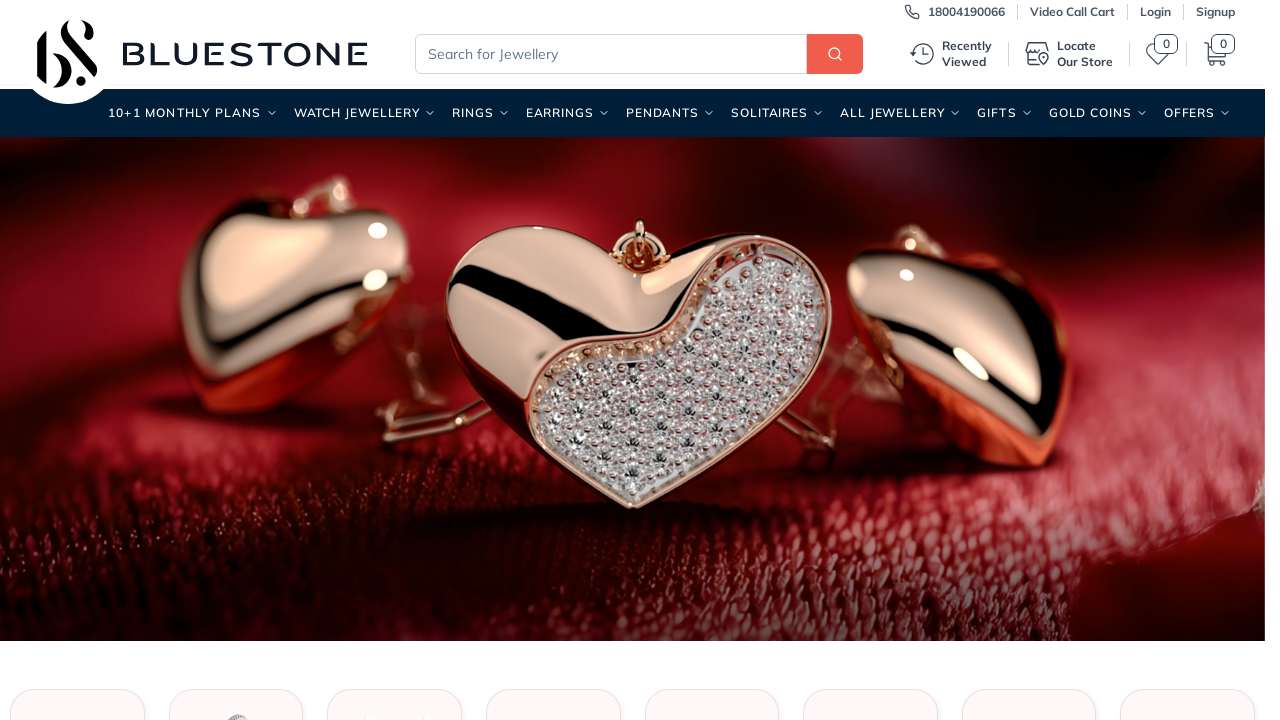

Navigated to Bluestone jewelry website
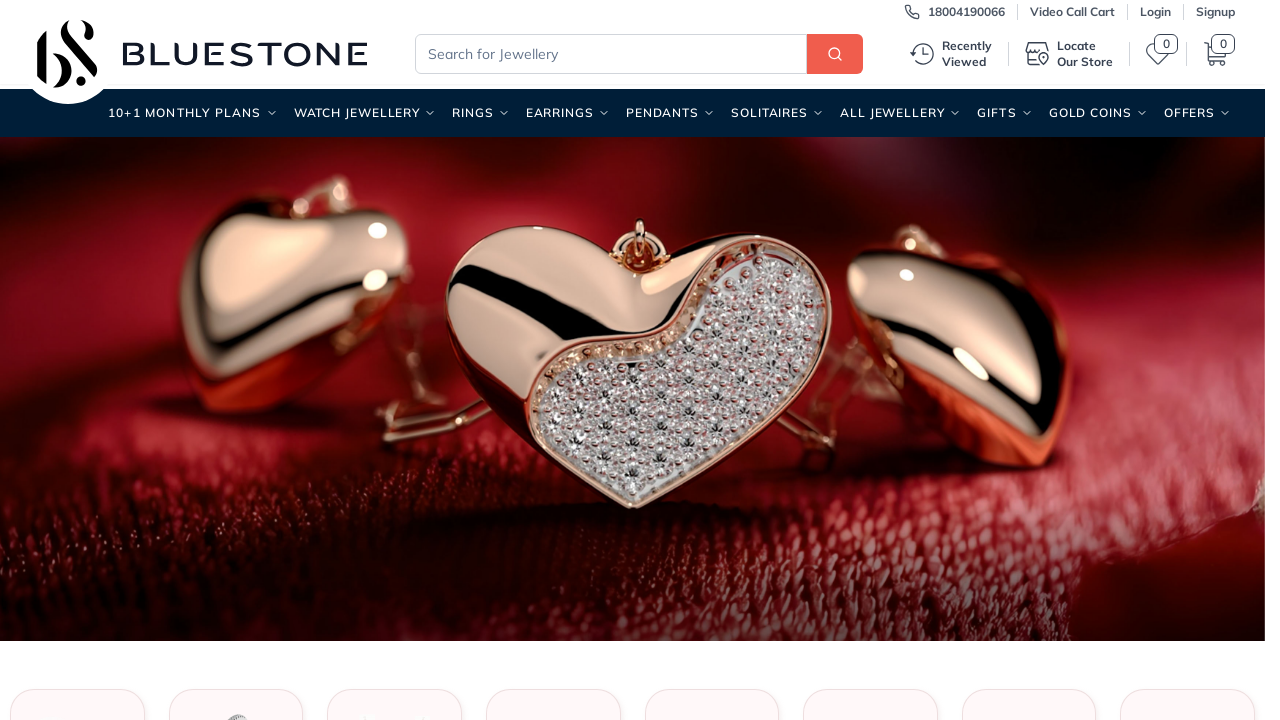

Scrolled to the bottom of the page using JavaScript
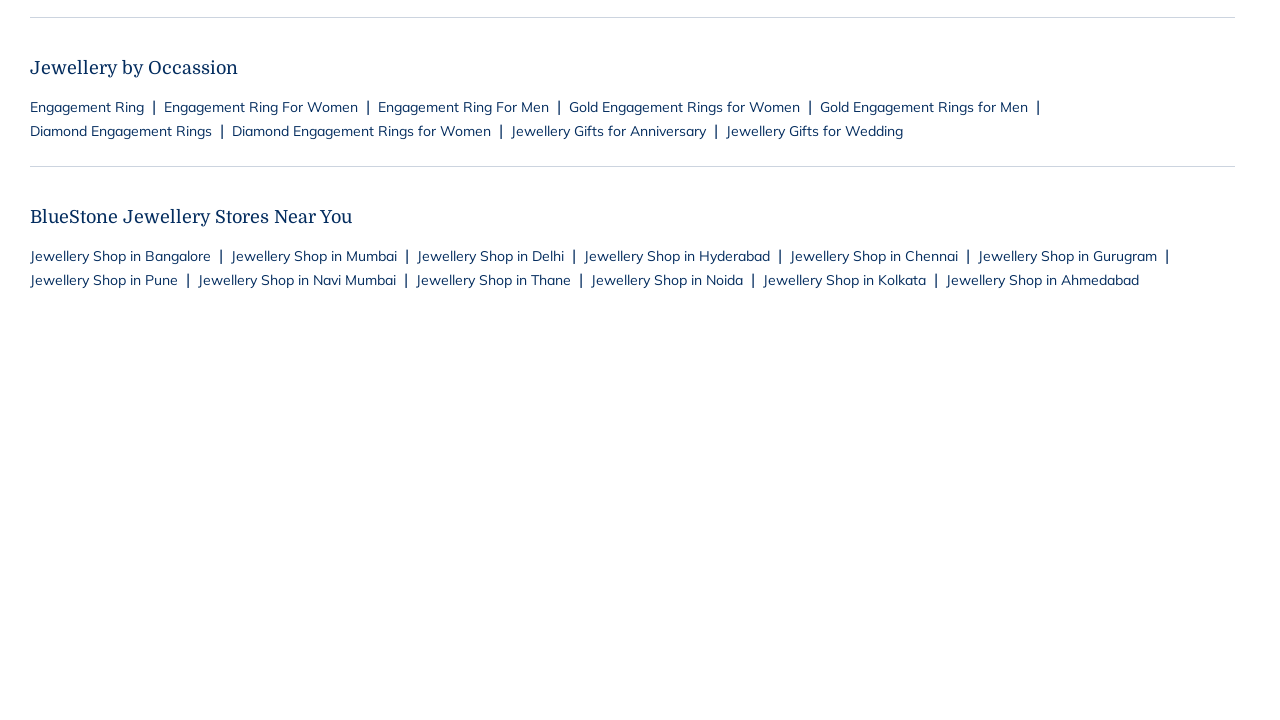

Waited for lazy-loaded content to load
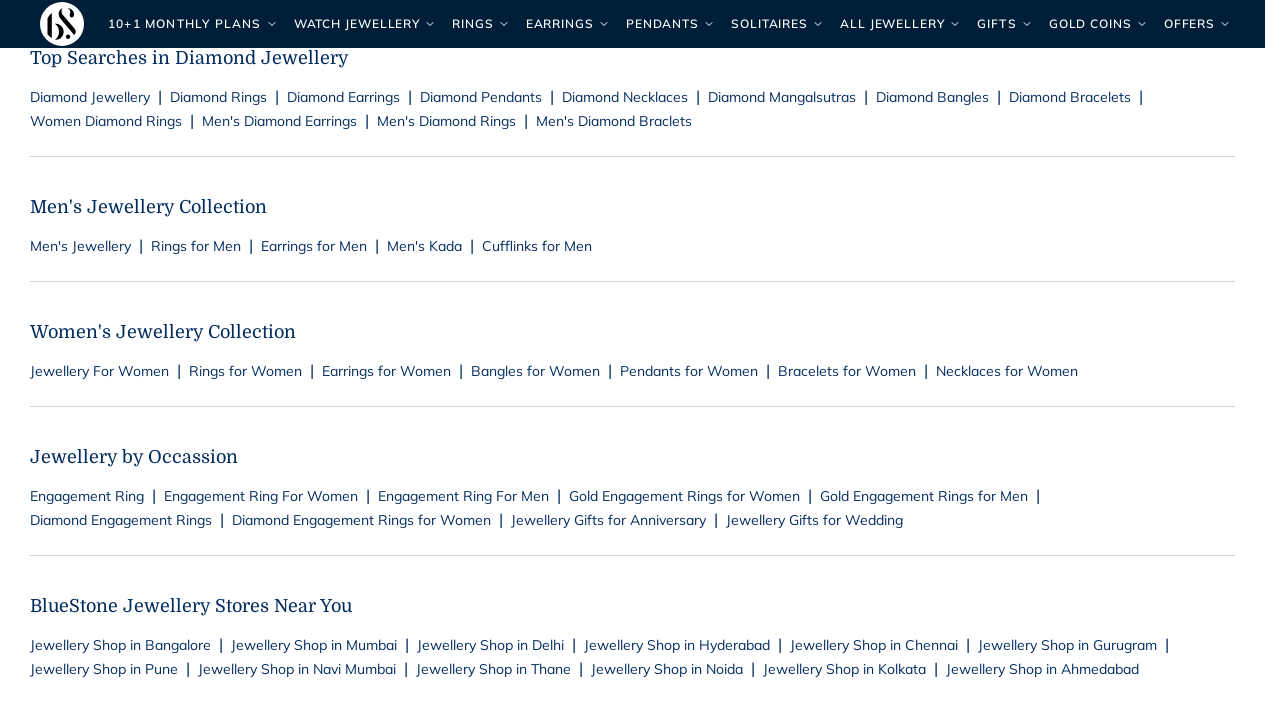

Verified scroll position: 9301
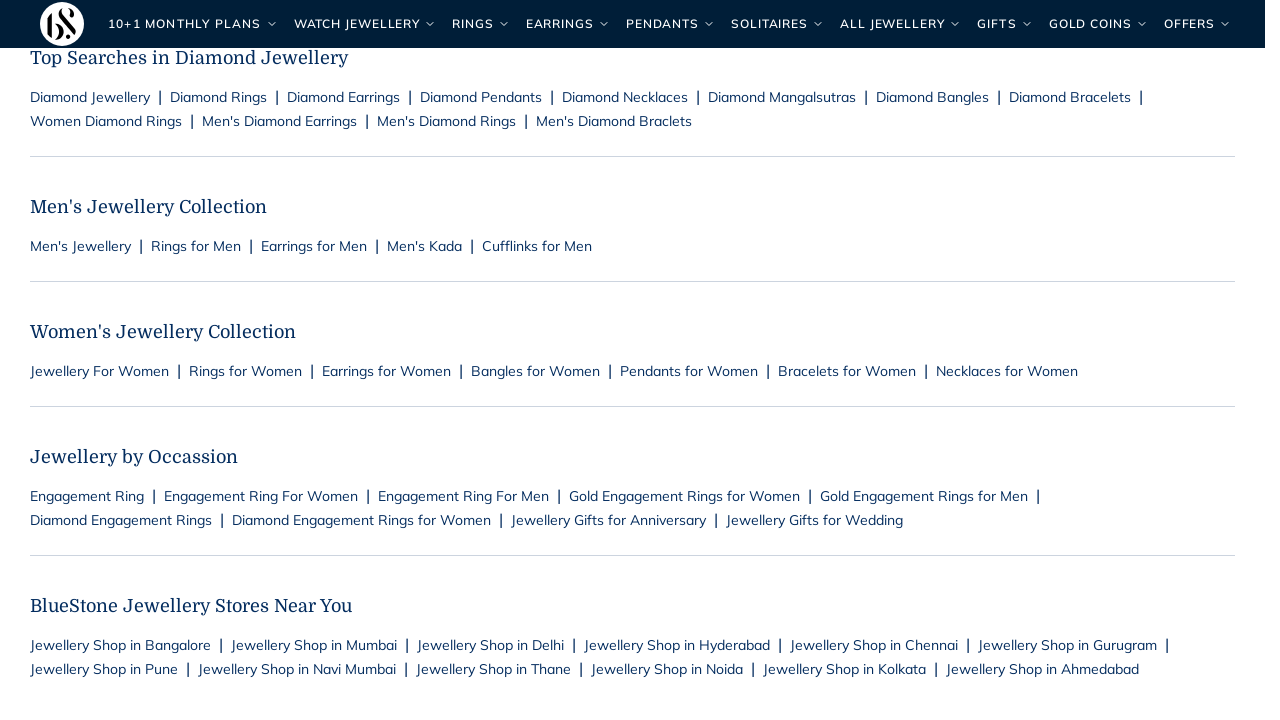

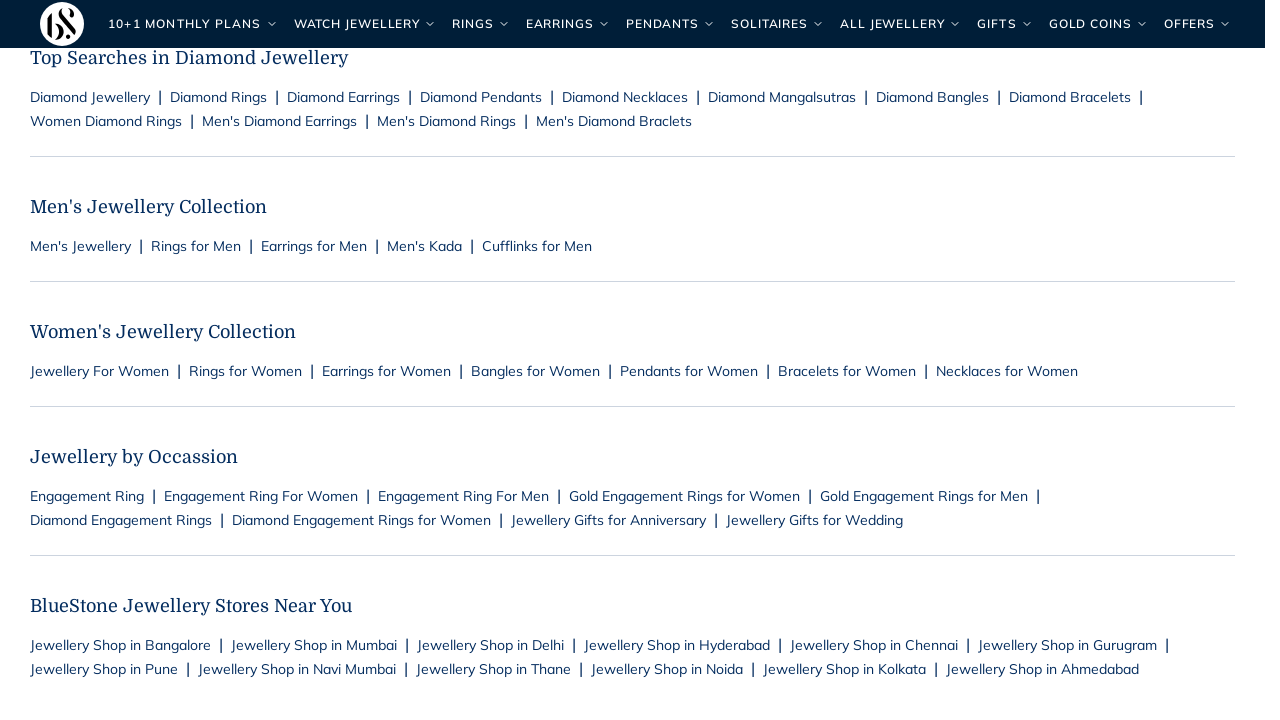